Tests iframe interaction on W3Schools try-it editor by switching to iframe, clicking a button to display date/time, switching back to parent frame, and interacting with menu elements

Starting URL: https://www.w3schools.com/js/tryit.asp?filename=tryjs_myfirst

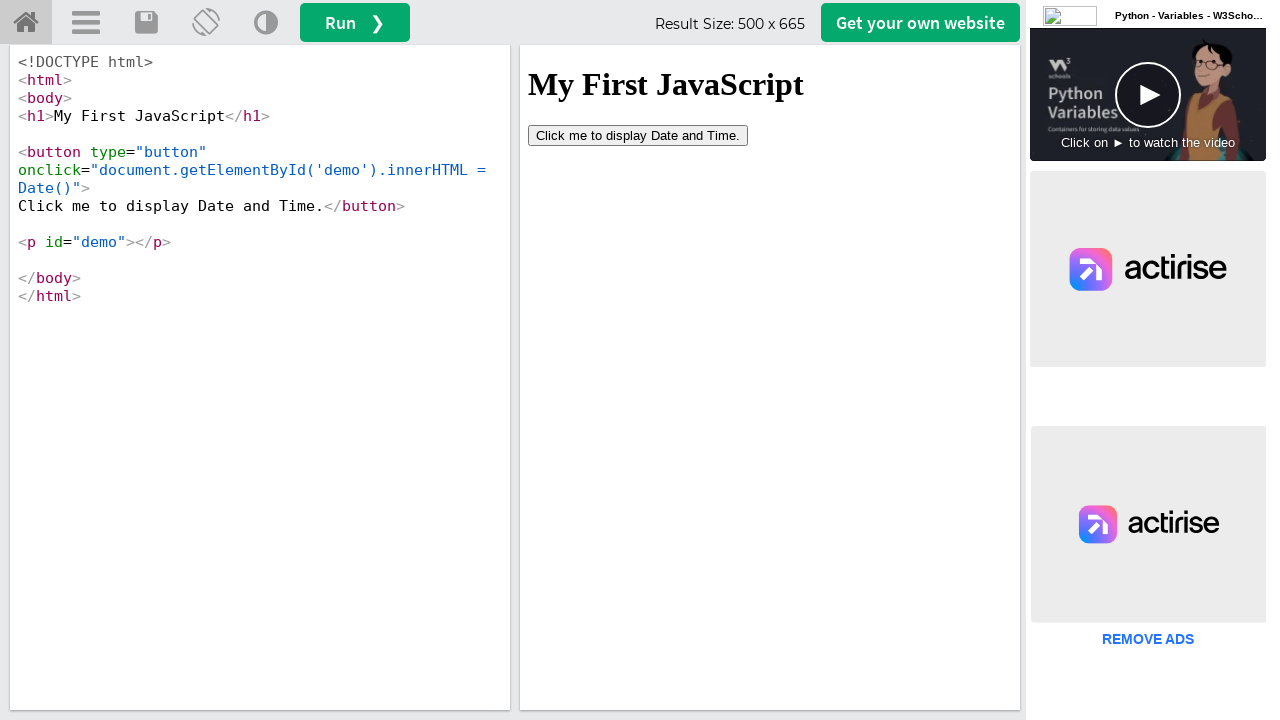

Located iframe with name 'iframeResult'
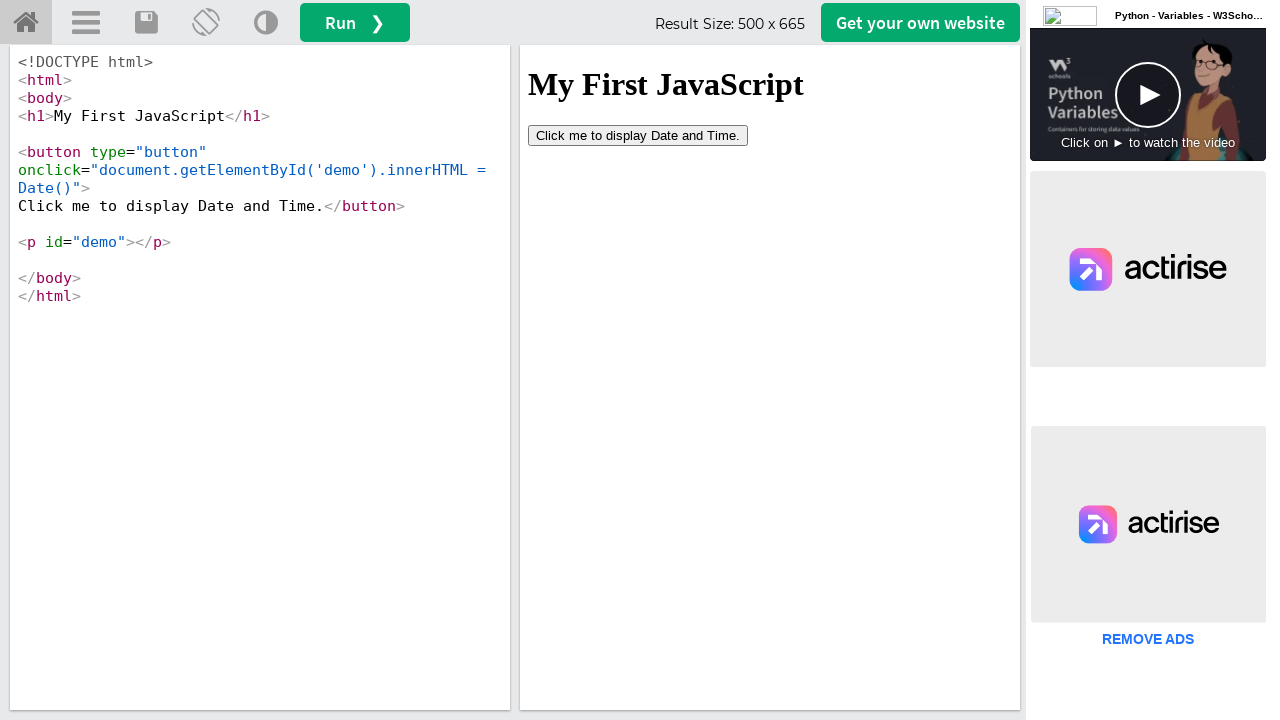

Clicked button in iframe to display date/time at (638, 135) on iframe[name='iframeResult'] >> internal:control=enter-frame >> button[type='butt
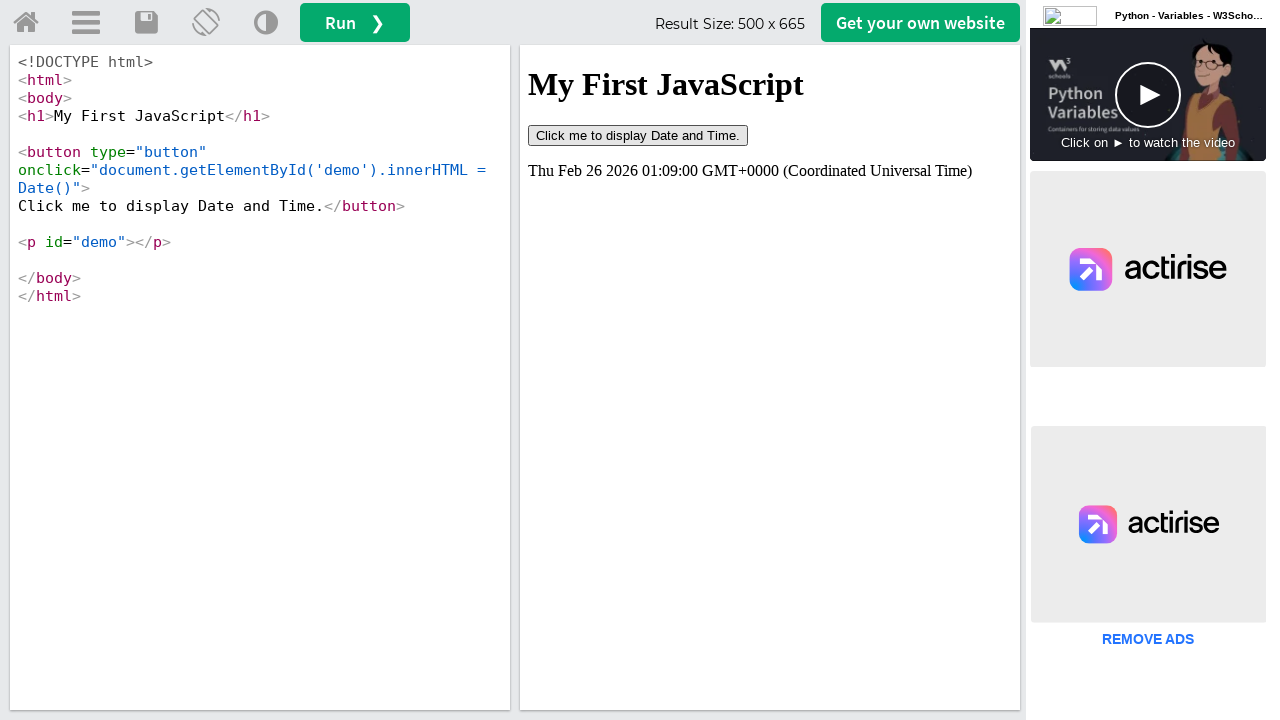

Clicked menu button in parent frame at (86, 23) on a[title='Open Menu']
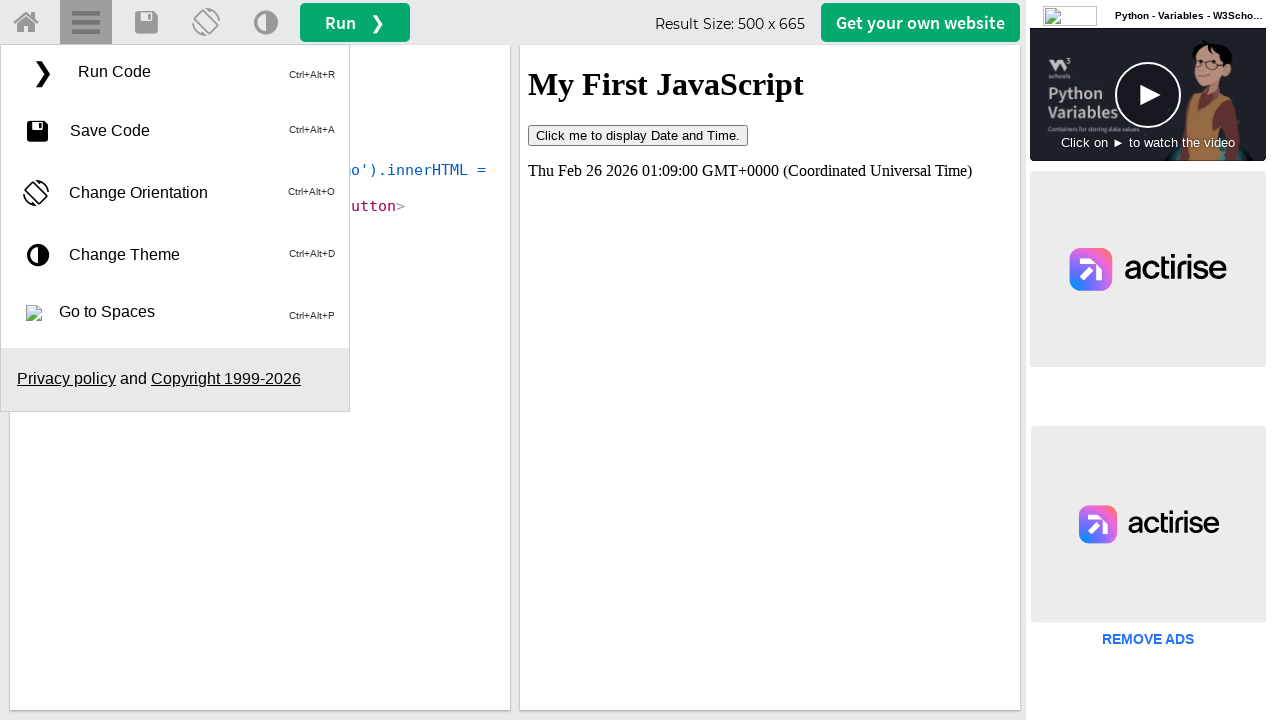

Reloaded the page
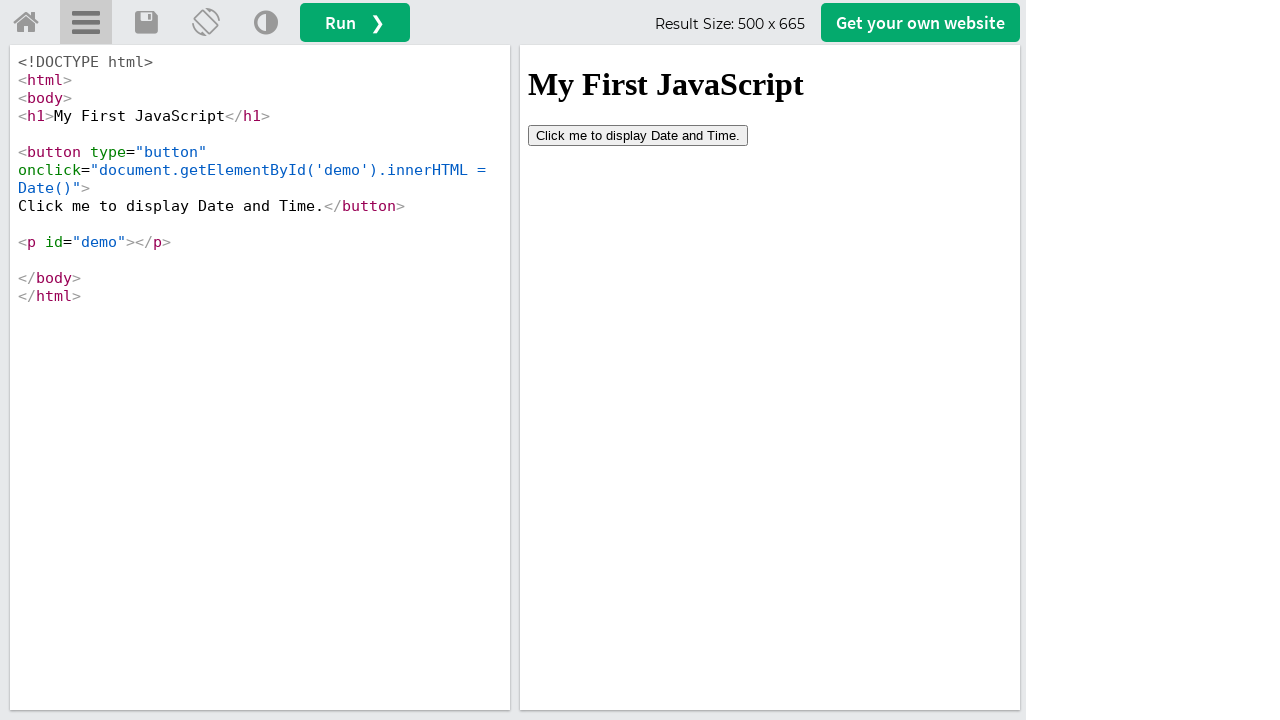

Located iframe again after page reload
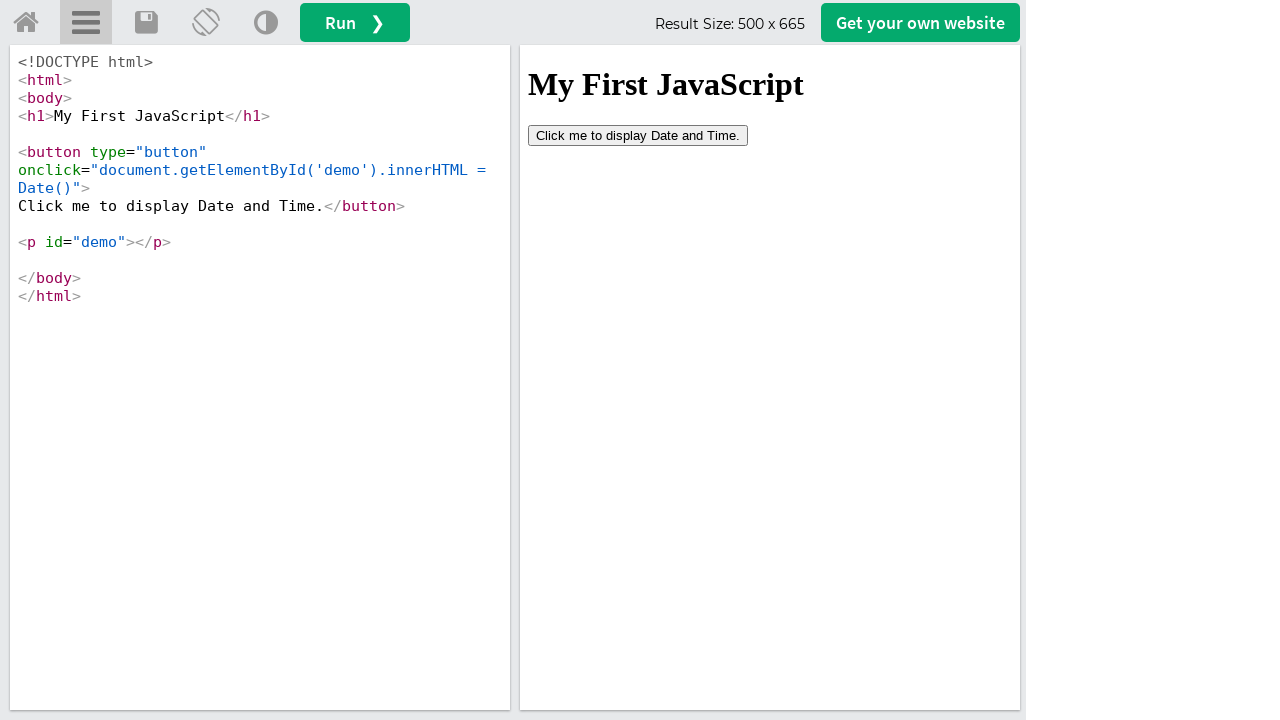

Clicked button in iframe again to display date/time at (638, 135) on iframe[name='iframeResult'] >> internal:control=enter-frame >> button[type='butt
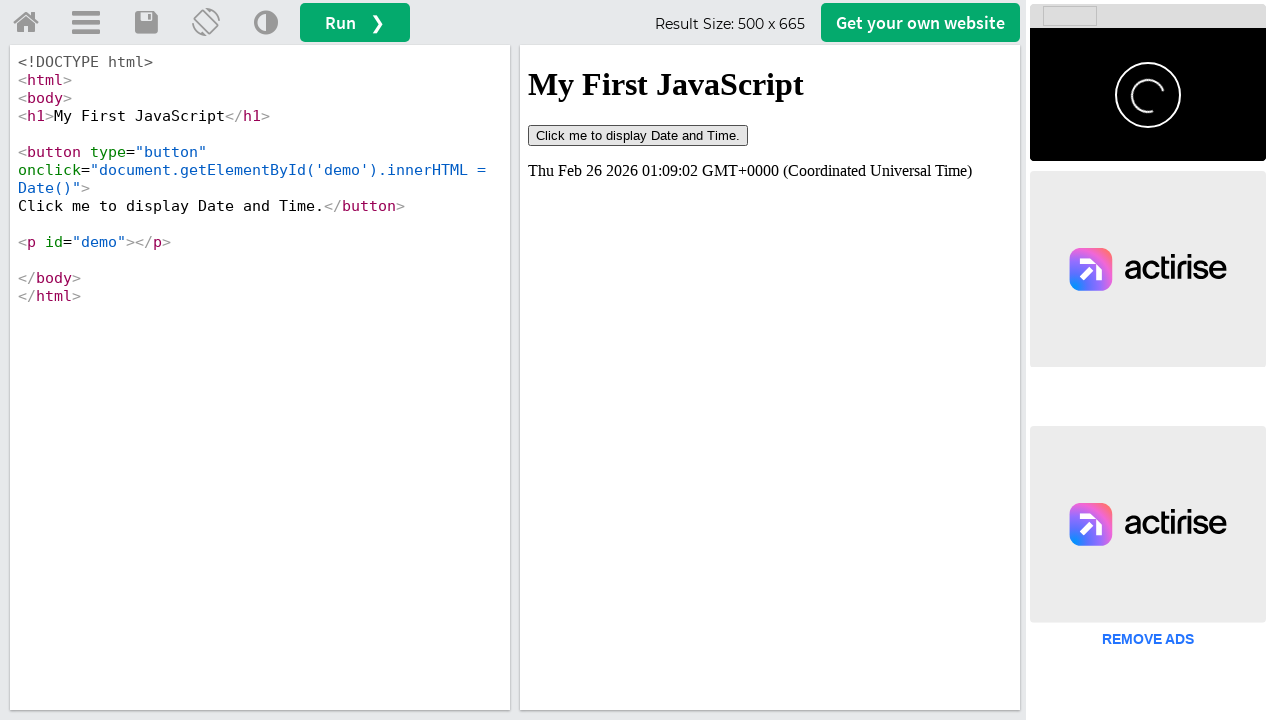

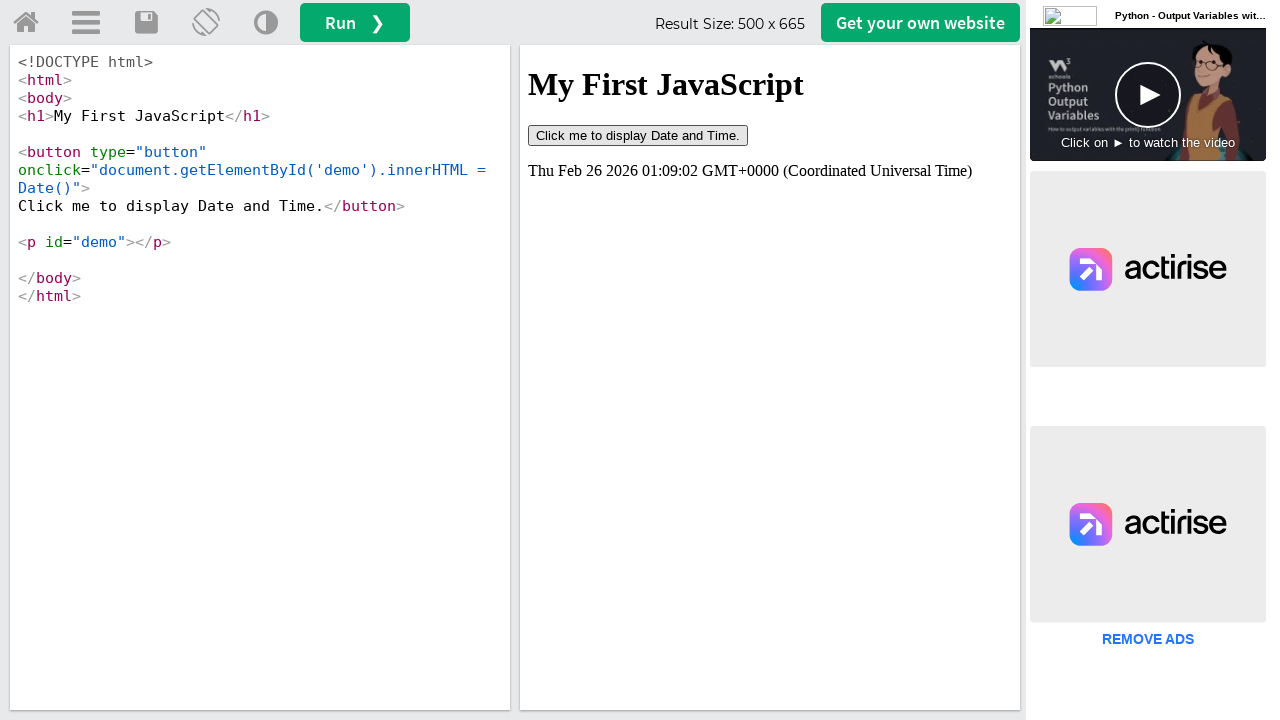